Tests the download functionality of a web page by navigating to a PDF download page and clicking on a PDF download link, then verifying the download was initiated from the correct page.

Starting URL: https://freetestdata.com/document-files/pdf/

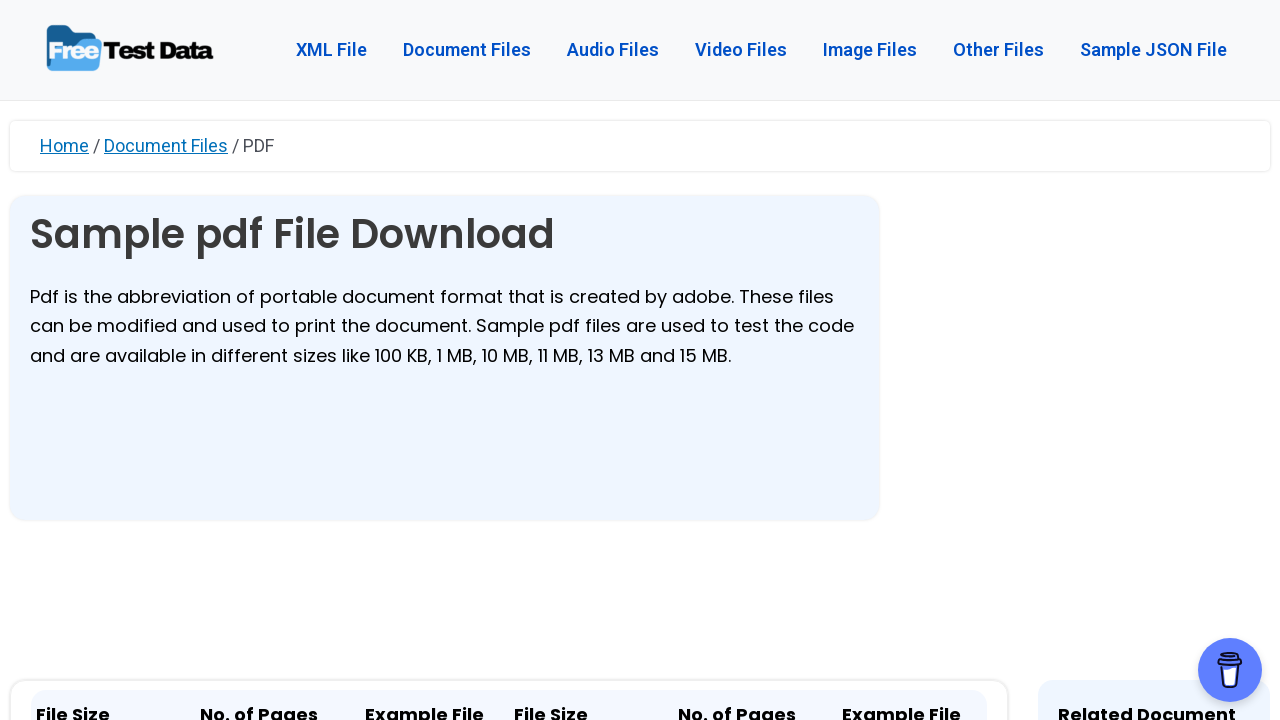

Clicked PDF download link for Free_Test_Data_10.5MB_PDF.pdf at (424, 360) on xpath=//a[contains(@href,'Free_Test_Data_10.5MB_PDF.pdf')]
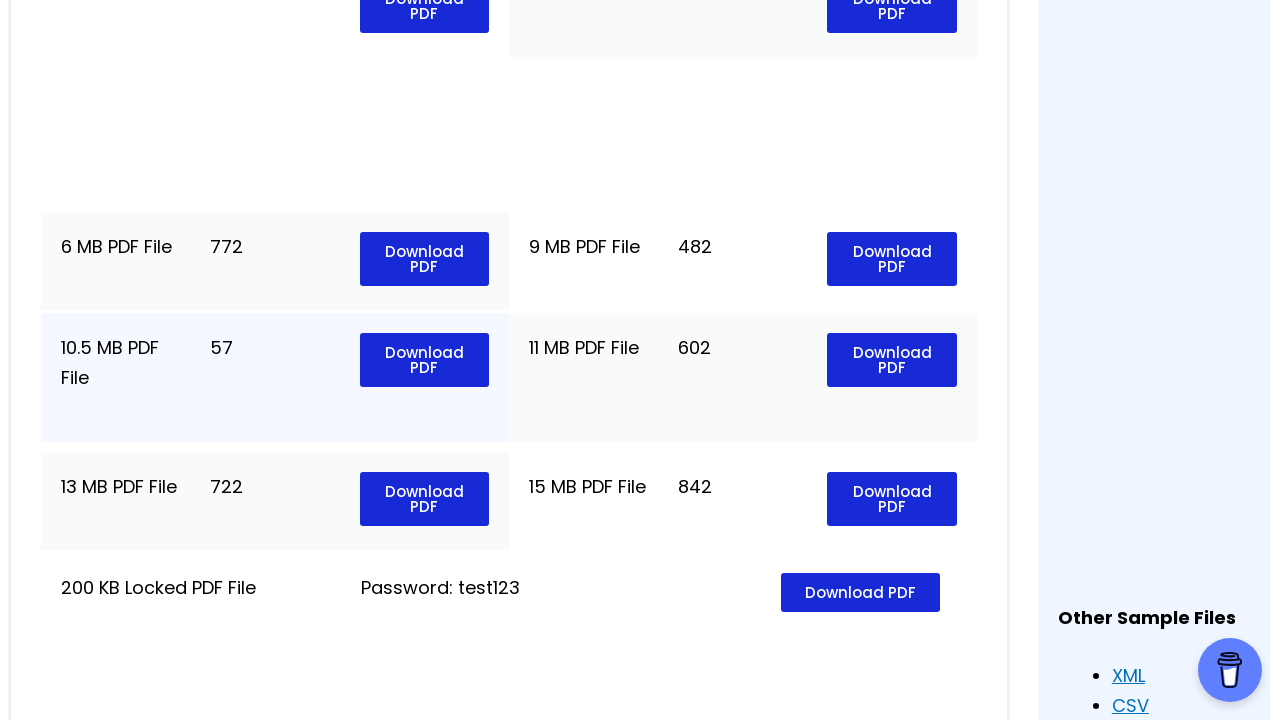

Download initiated and download object retrieved
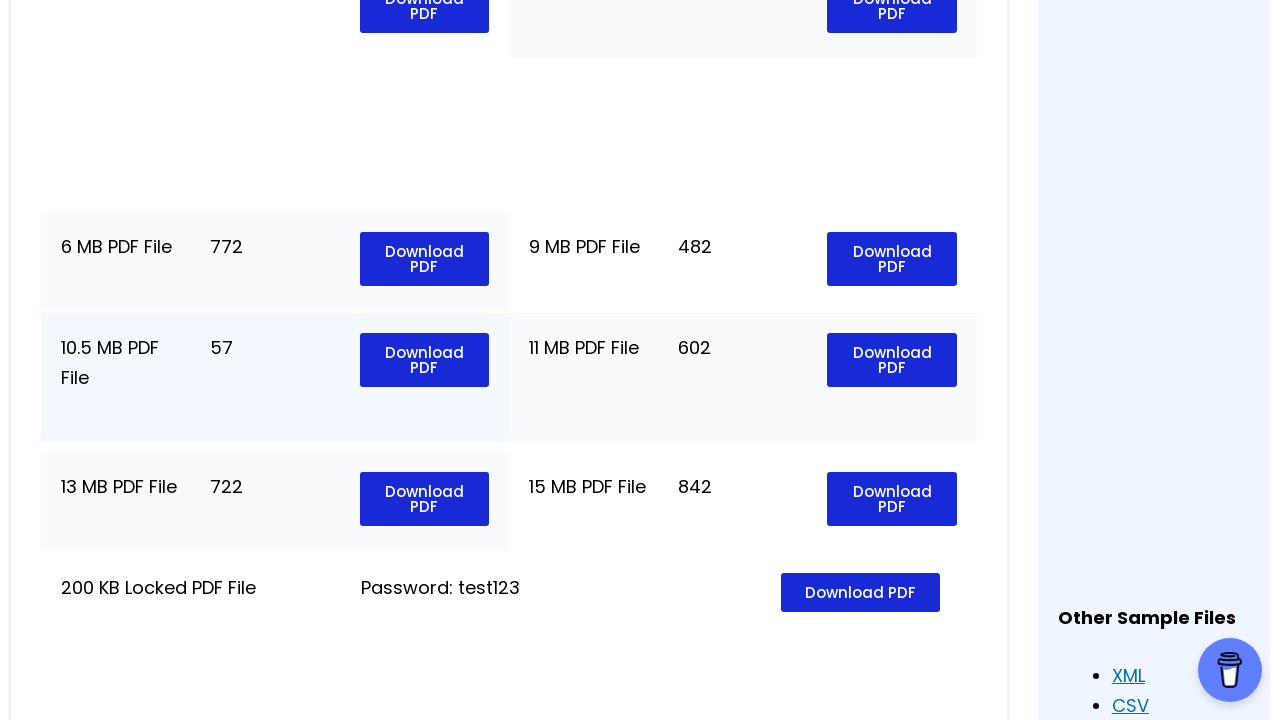

Verified download page URL: https://freetestdata.com/document-files/pdf/
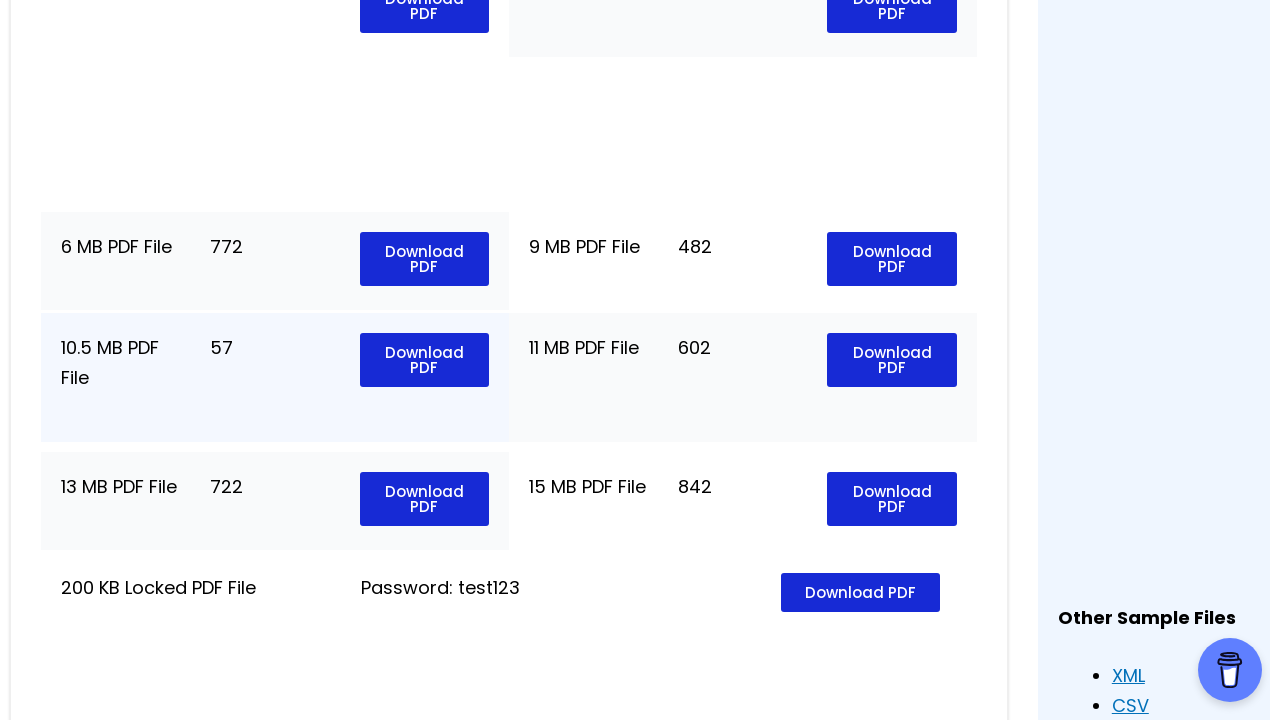

Verified download page title: Sample pdf download - Sample PDF File Download For Testing
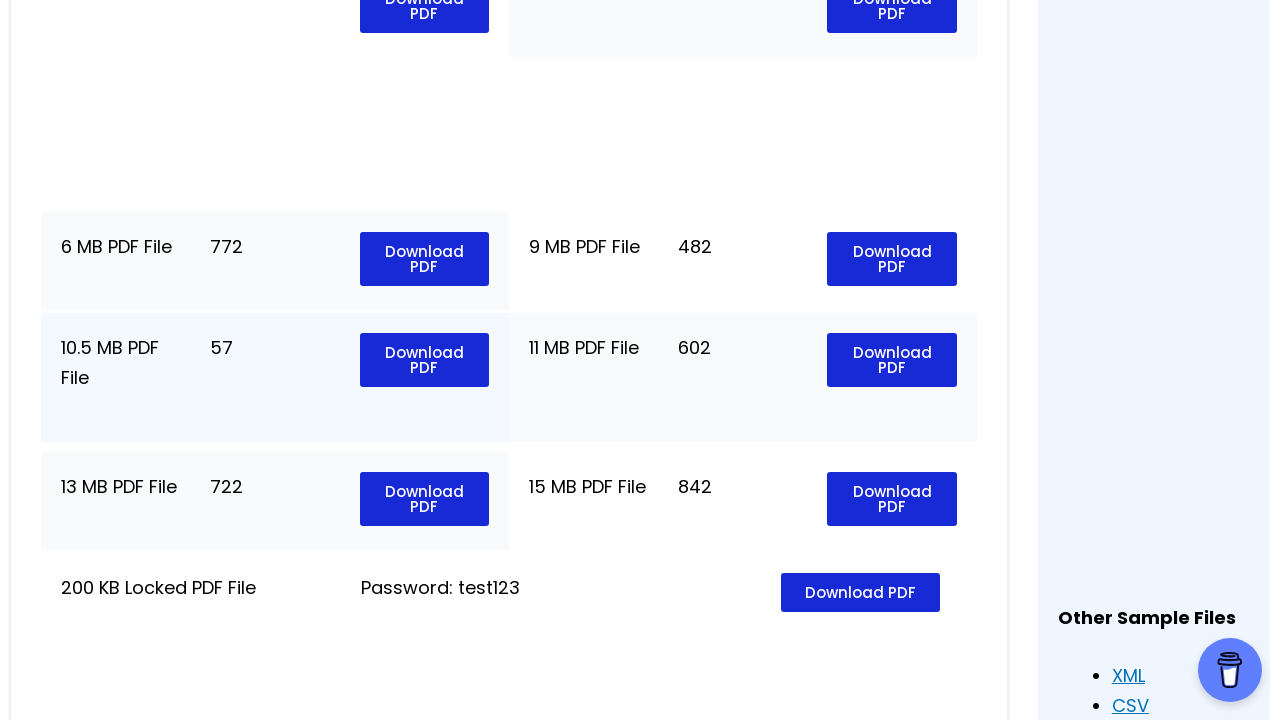

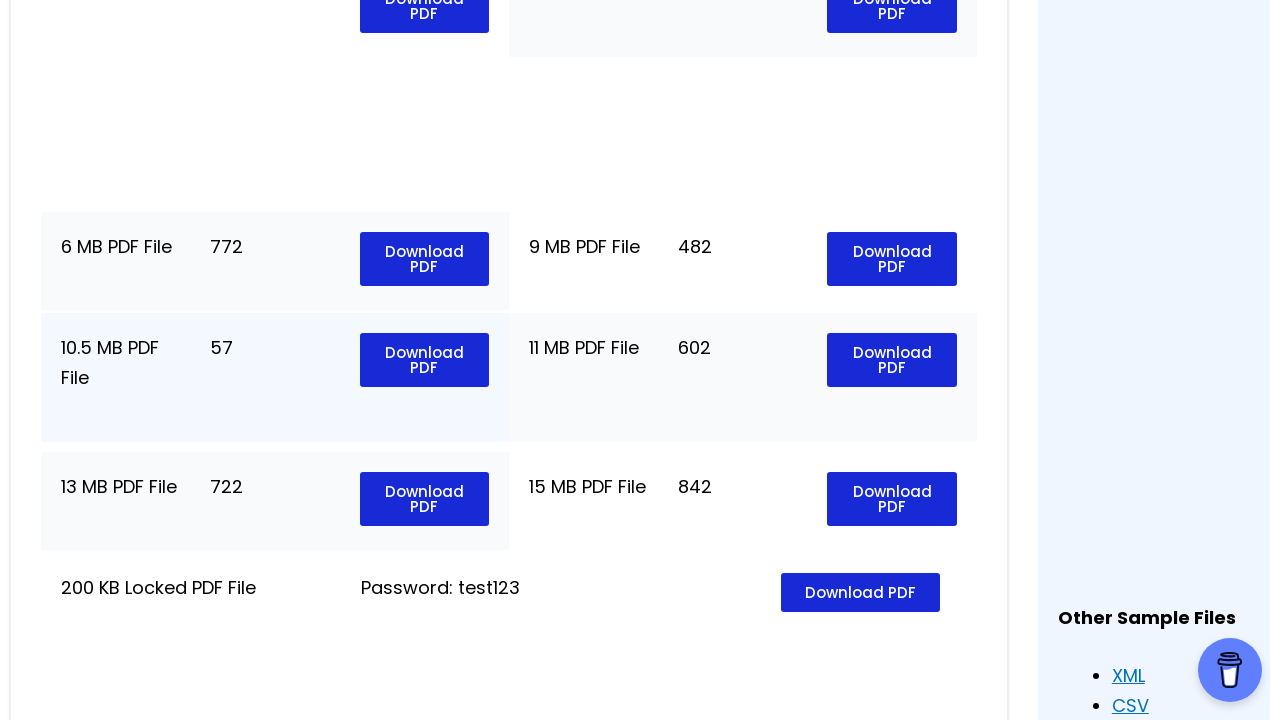